Automates a typing speed test by extracting the text to type from the page and then typing it character by character using keyboard actions, simulating a user completing a typing test.

Starting URL: https://thetypingcat.com/typing-speed-test/1m

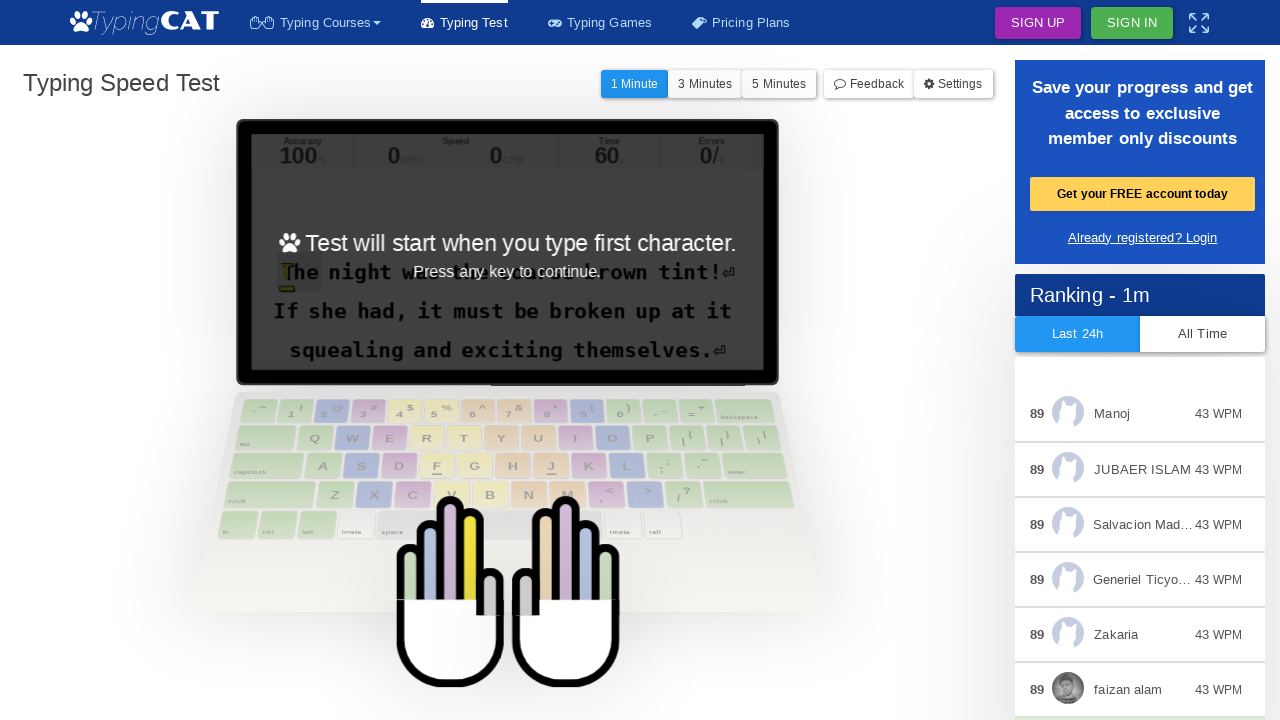

Waited for typing test page to load - .line selector found
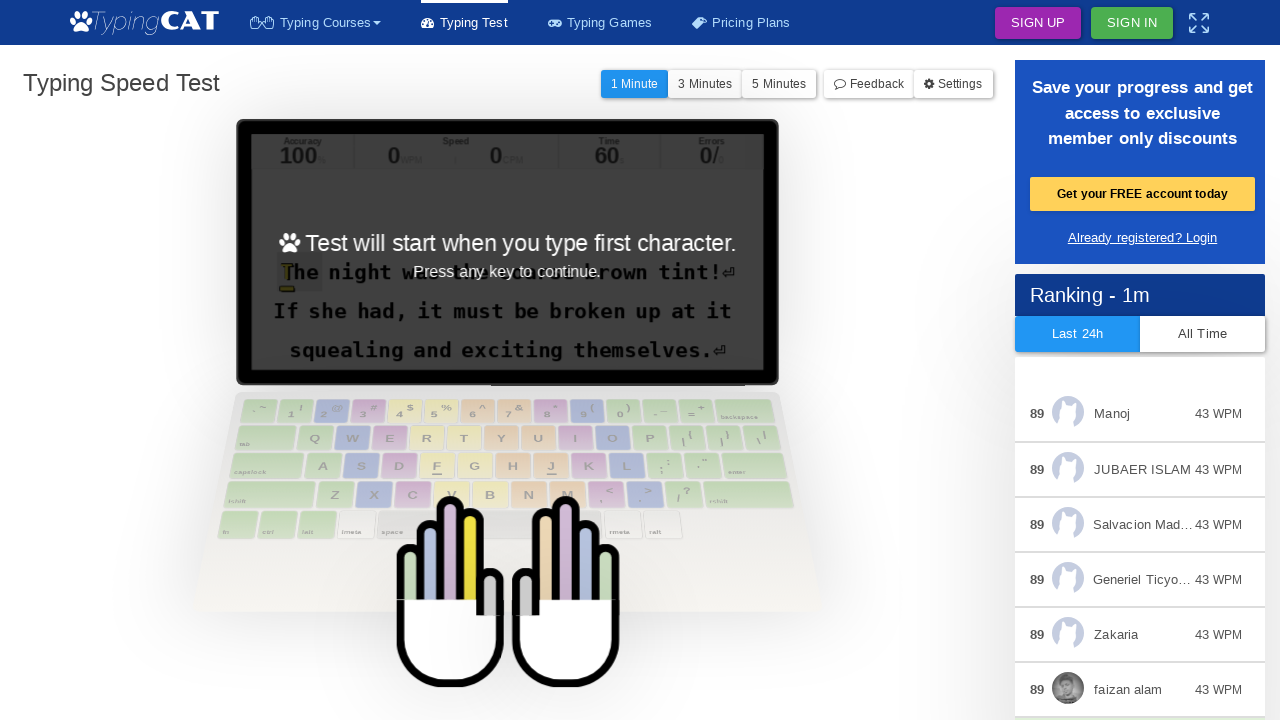

Waited 3 seconds for page to fully initialize
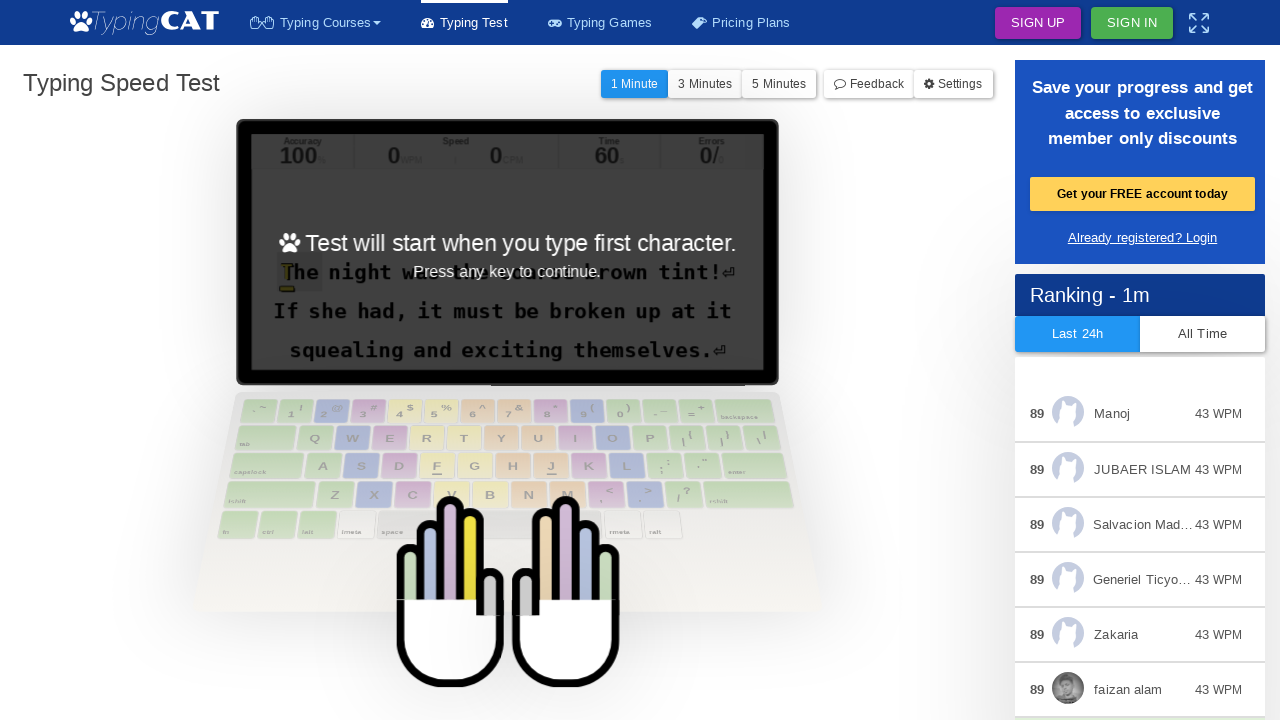

Pressed 'a' key to start the typing test
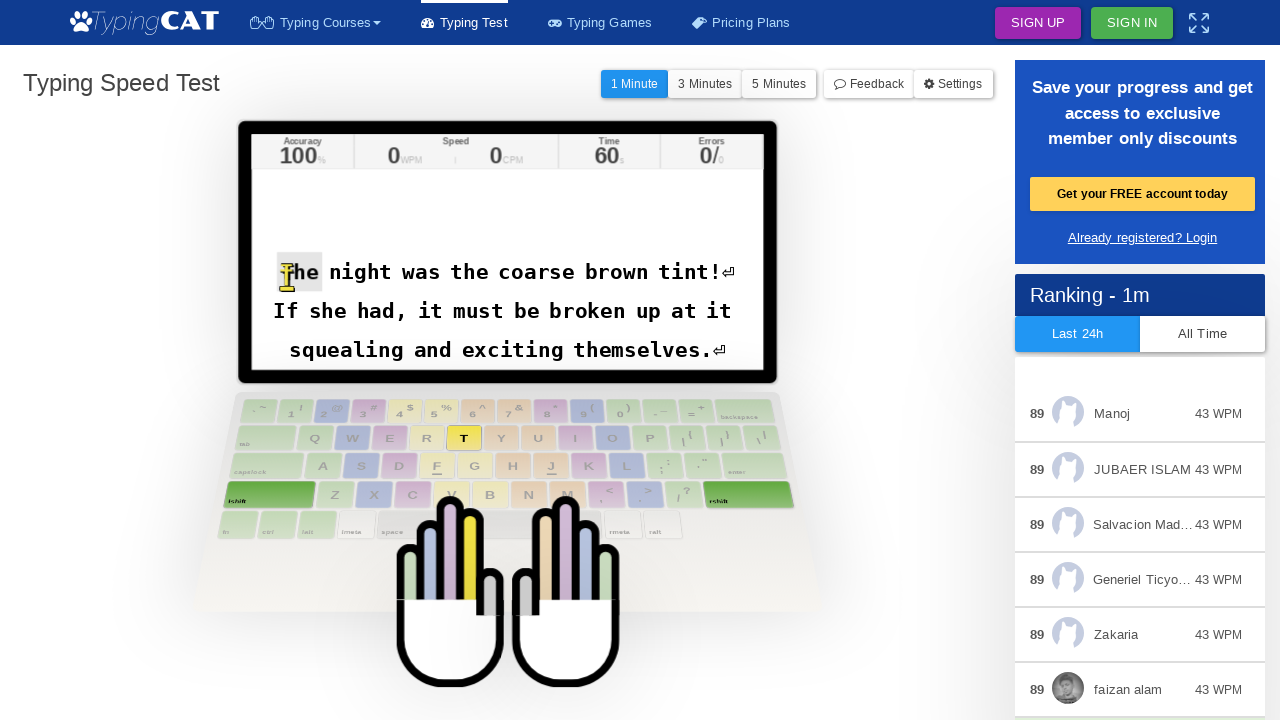

Extracted line count: 100 lines found
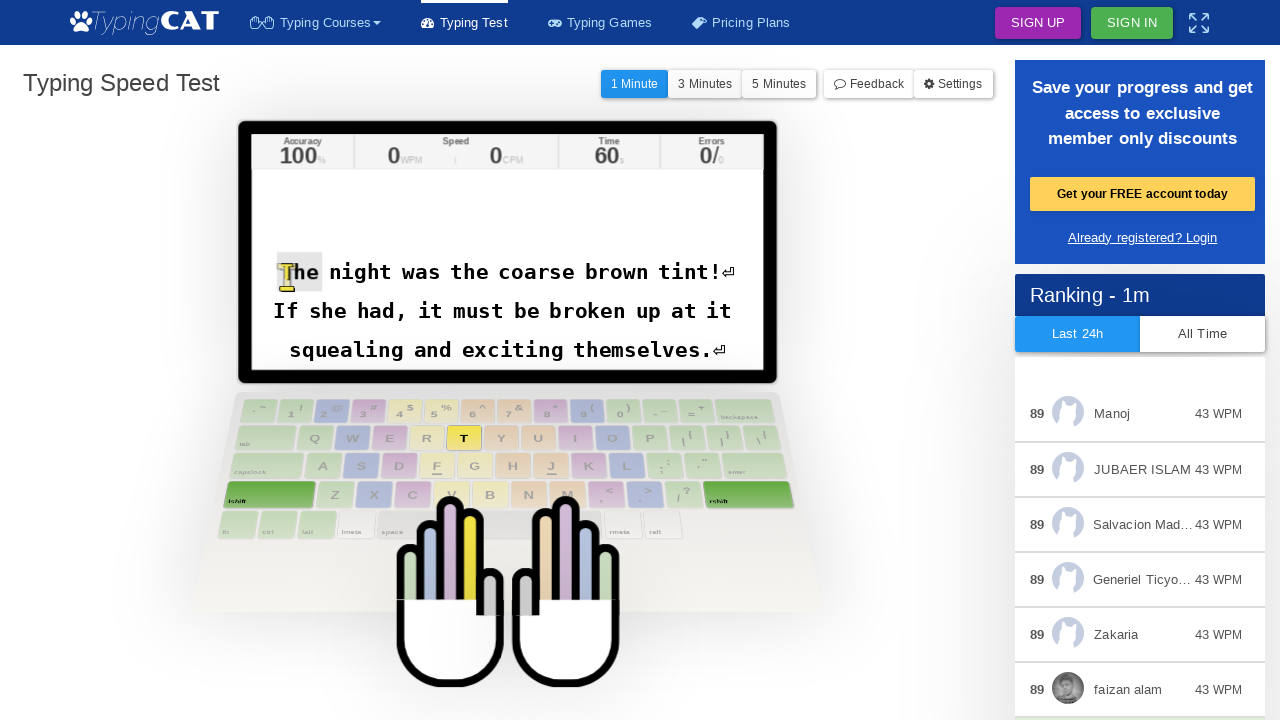

Extracted text from all 100 lines
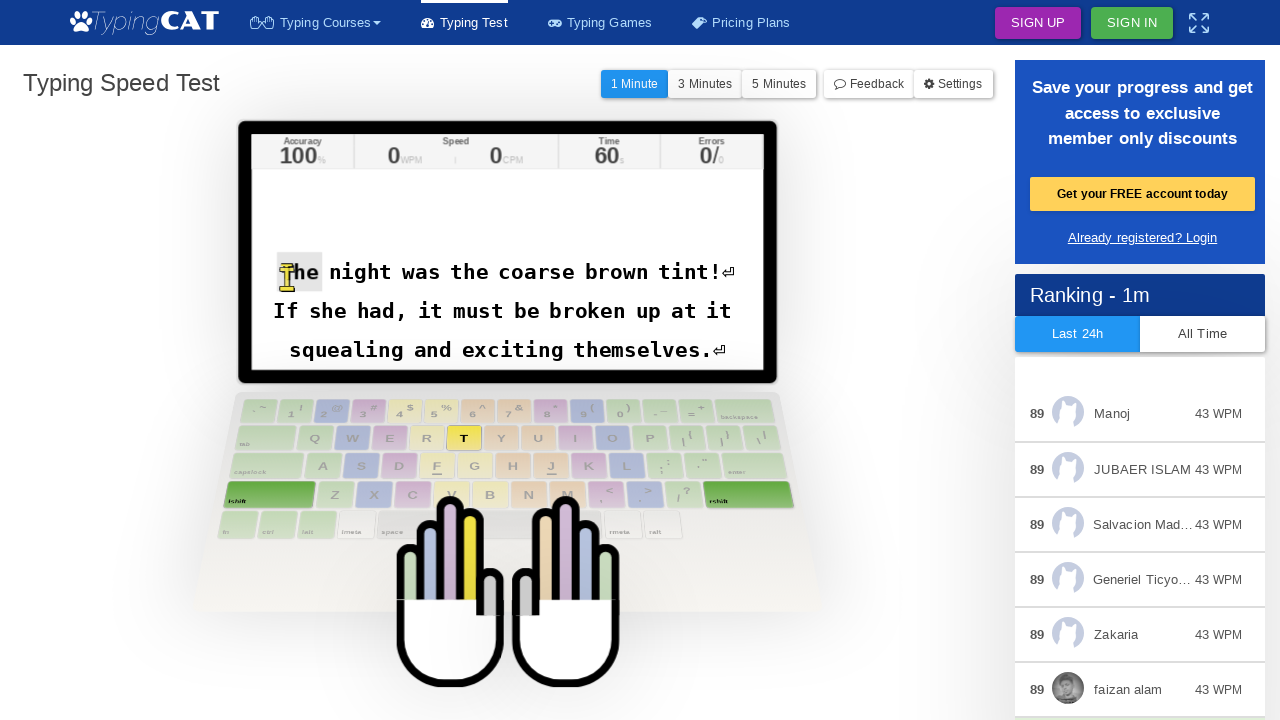

Cleaned HTML tags and replaced special characters in extracted text
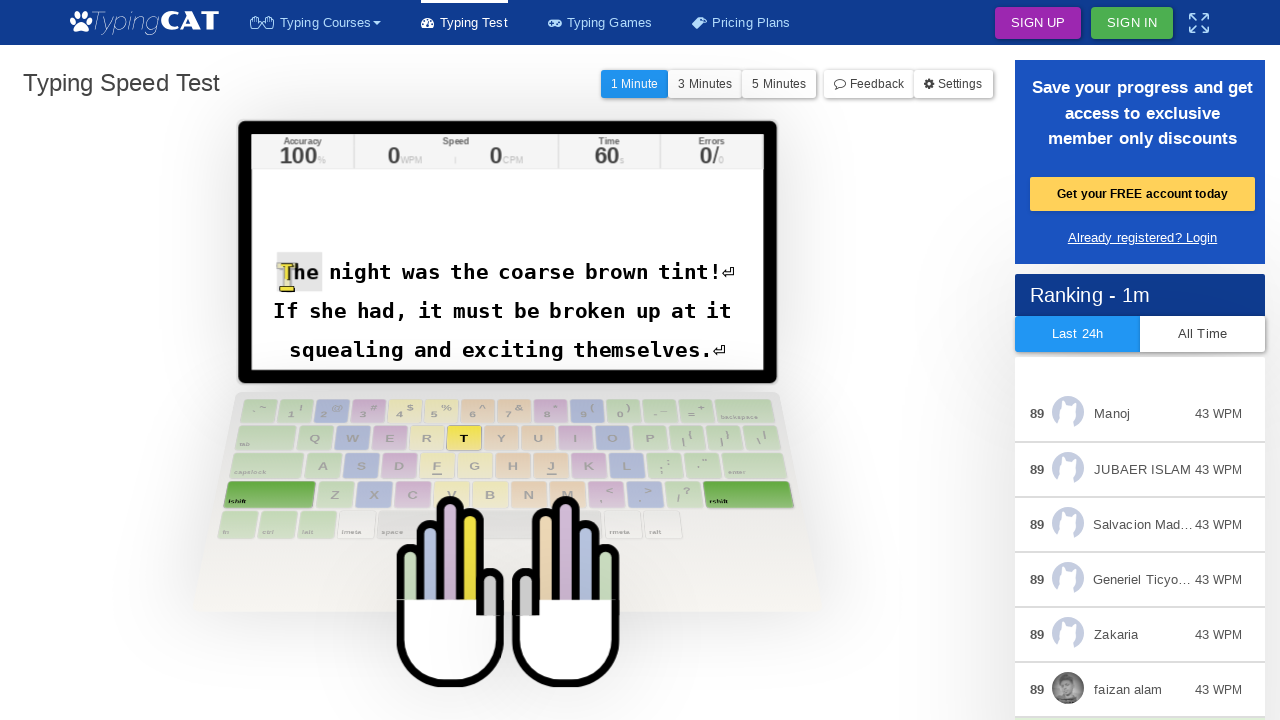

Completed typing all 5898 characters from the typing test
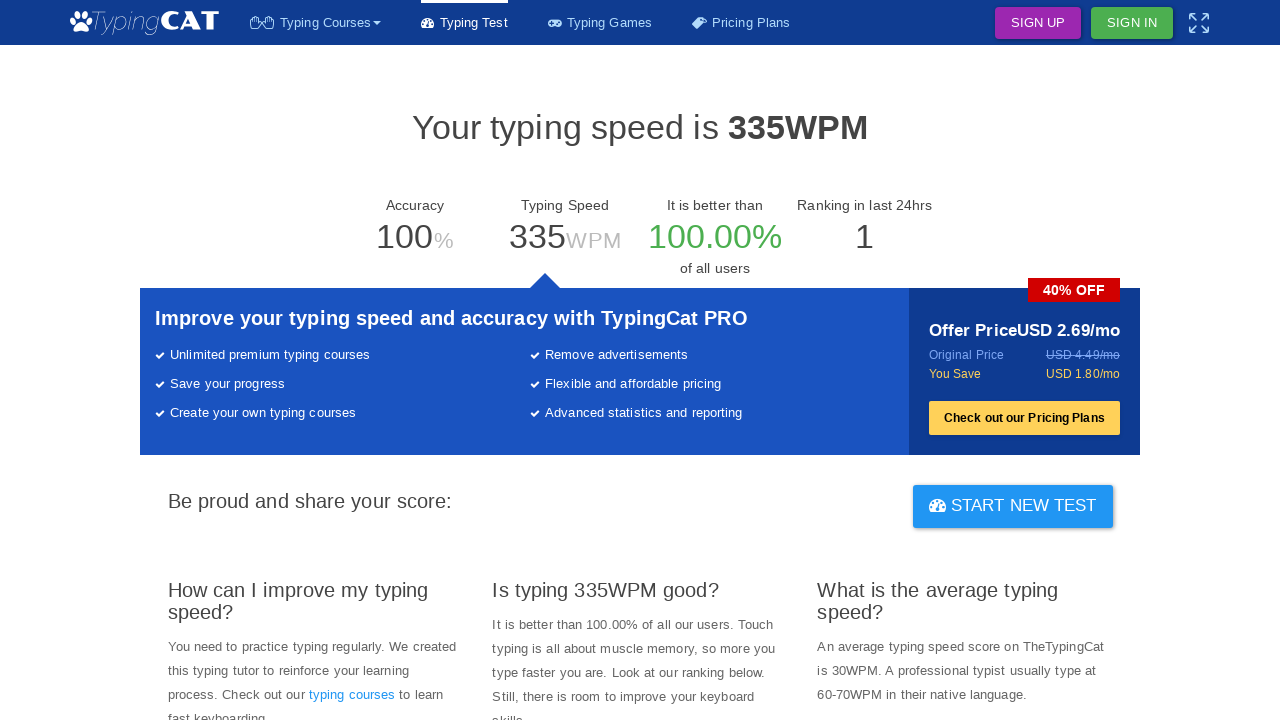

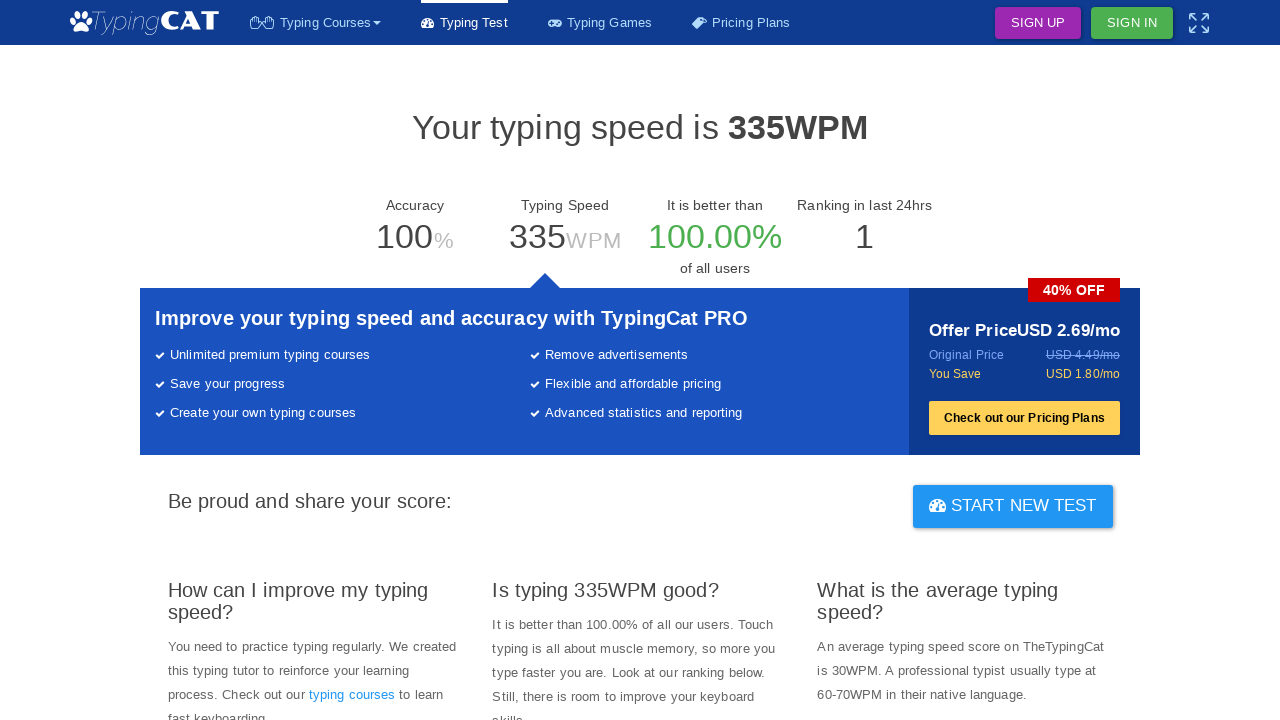